Tests that todo data persists after page reload

Starting URL: https://demo.playwright.dev/todomvc

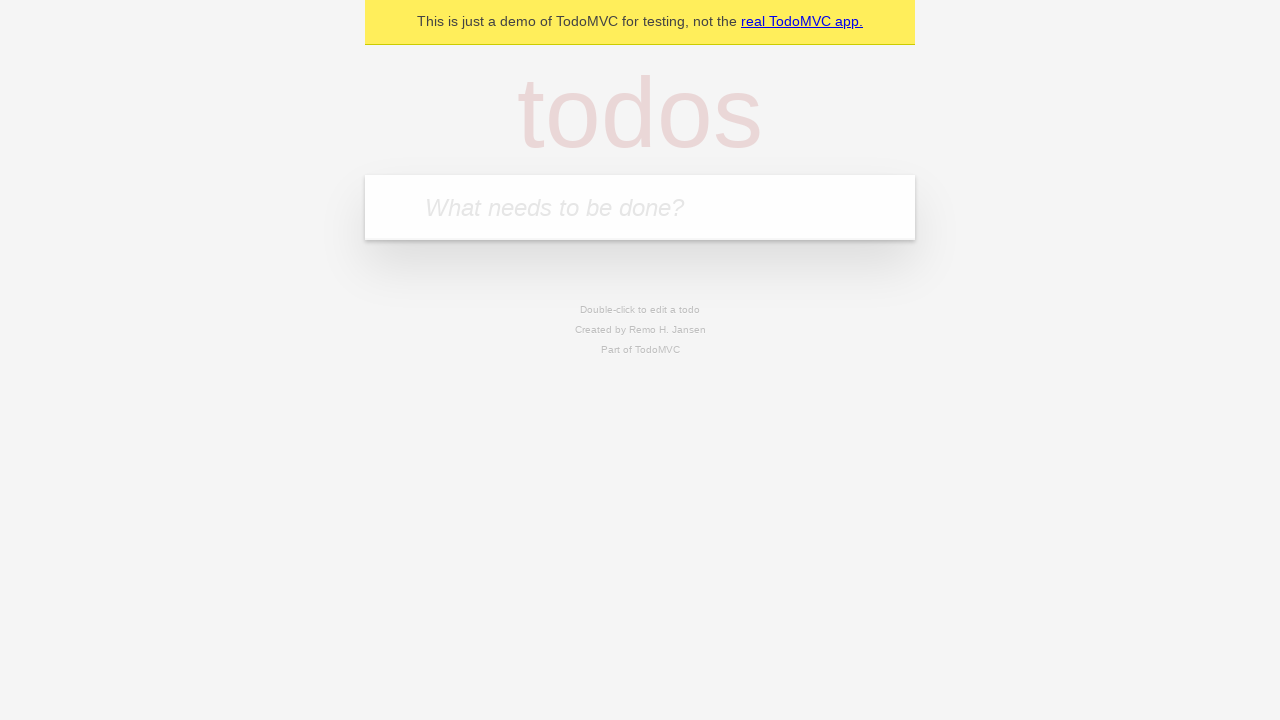

Filled todo input with 'buy some cheese' on internal:attr=[placeholder="What needs to be done?"i]
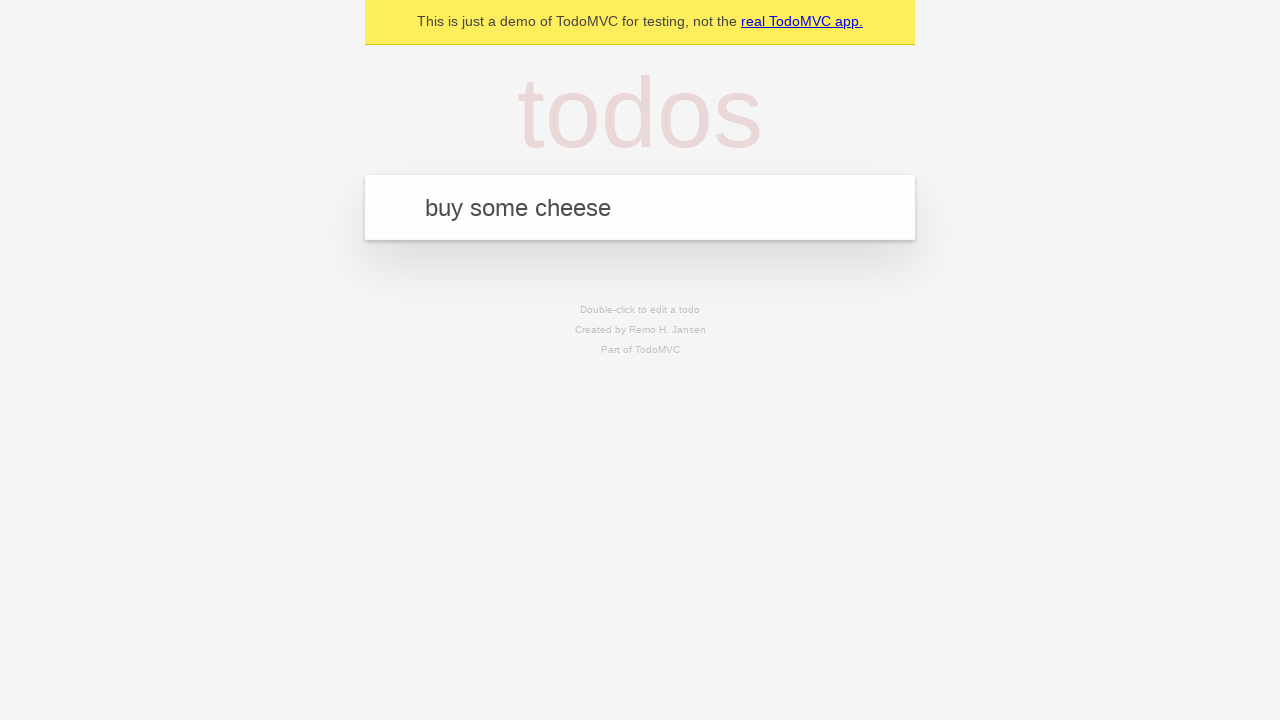

Pressed Enter to create first todo on internal:attr=[placeholder="What needs to be done?"i]
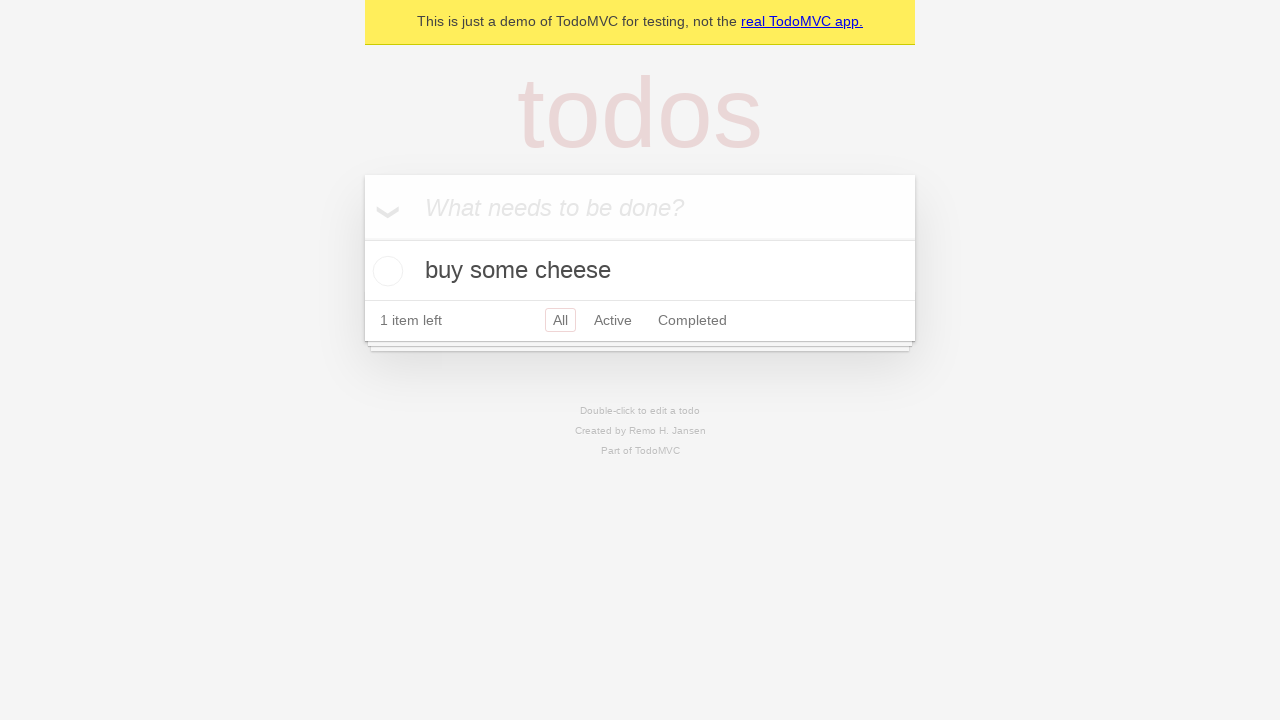

Filled todo input with 'feed the cat' on internal:attr=[placeholder="What needs to be done?"i]
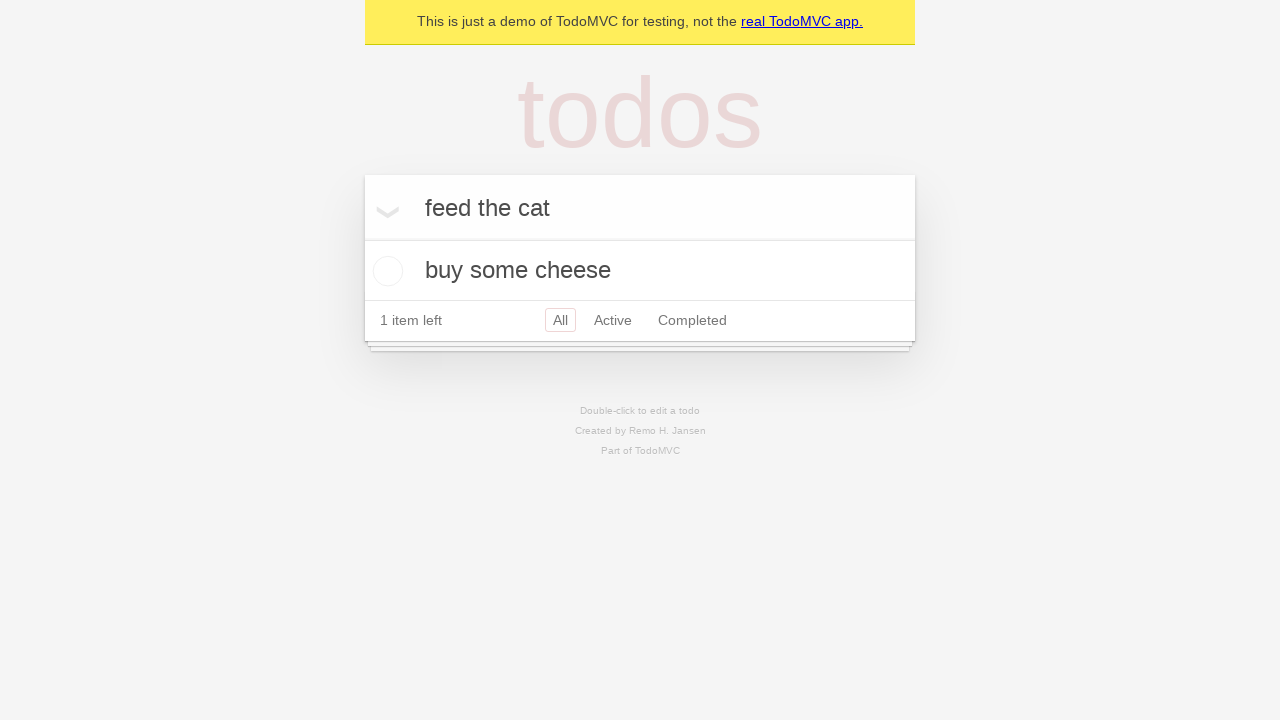

Pressed Enter to create second todo on internal:attr=[placeholder="What needs to be done?"i]
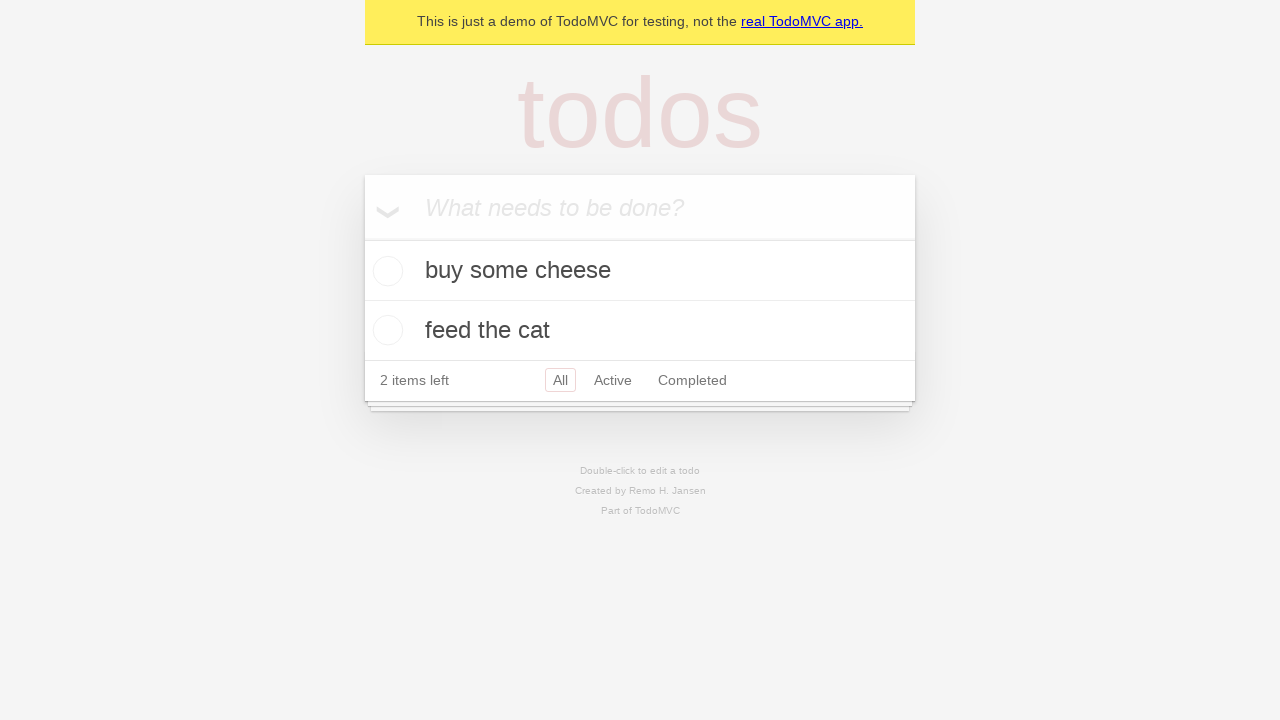

Checked the first todo item at (385, 271) on internal:testid=[data-testid="todo-item"s] >> nth=0 >> internal:role=checkbox
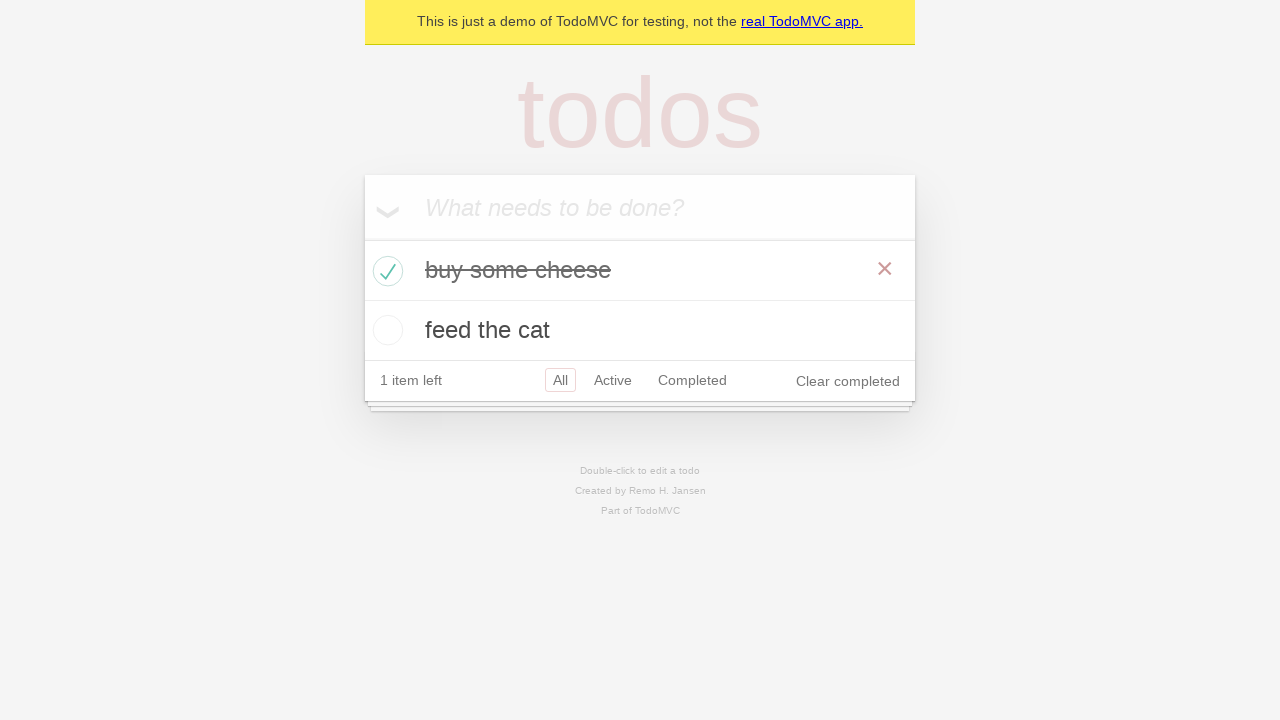

Reloaded the page
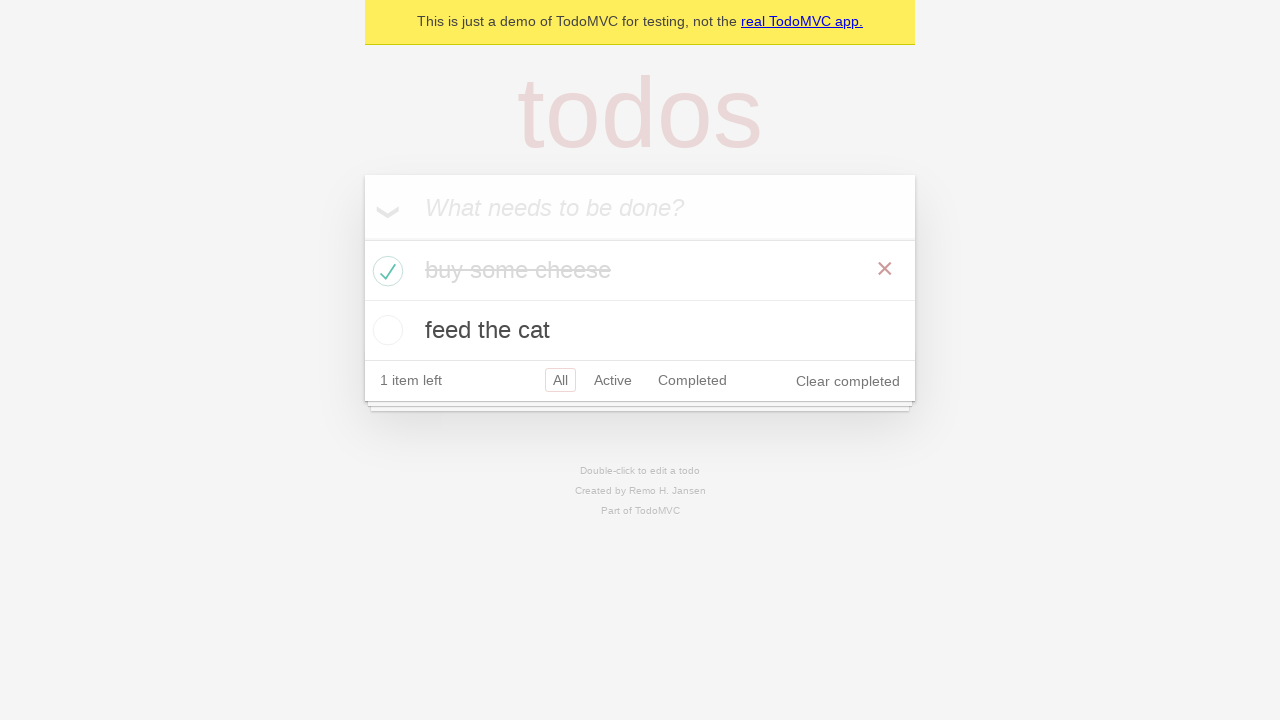

Todos loaded after page reload
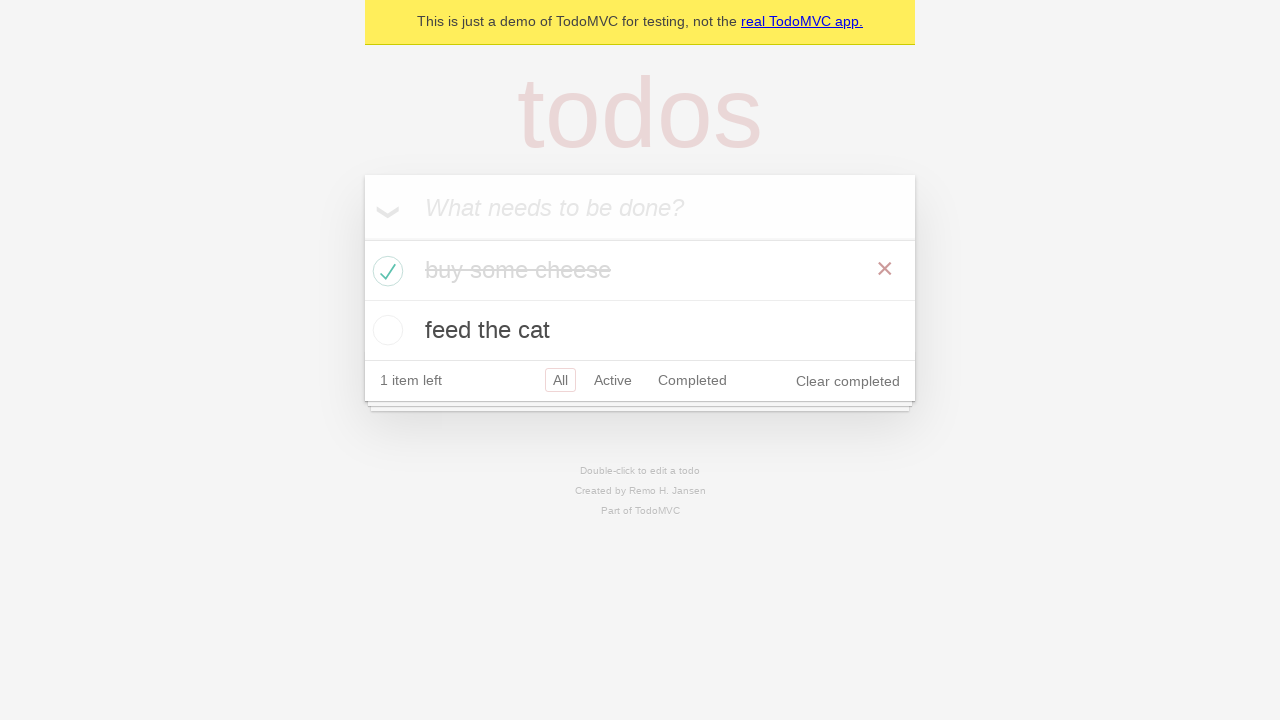

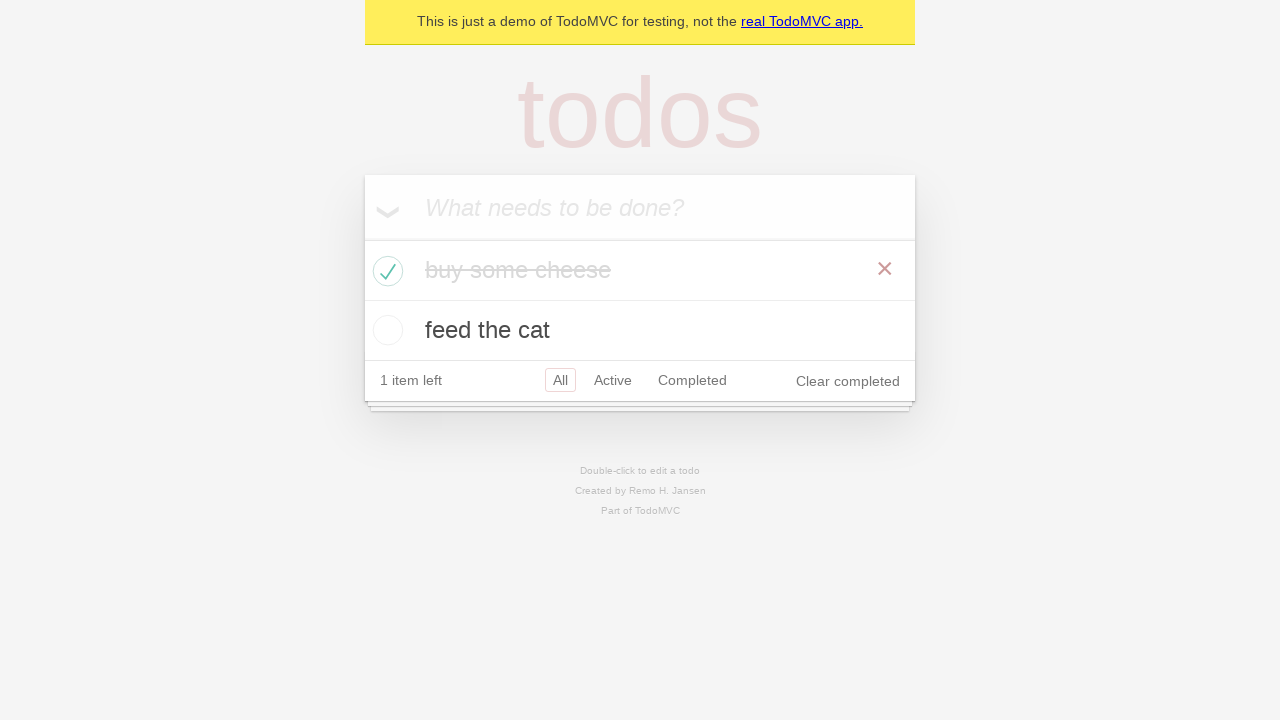